Navigates to Petrockblock blog and then to SparkFun website to verify basic page navigation functionality

Starting URL: http://blog.petrockblock.com/

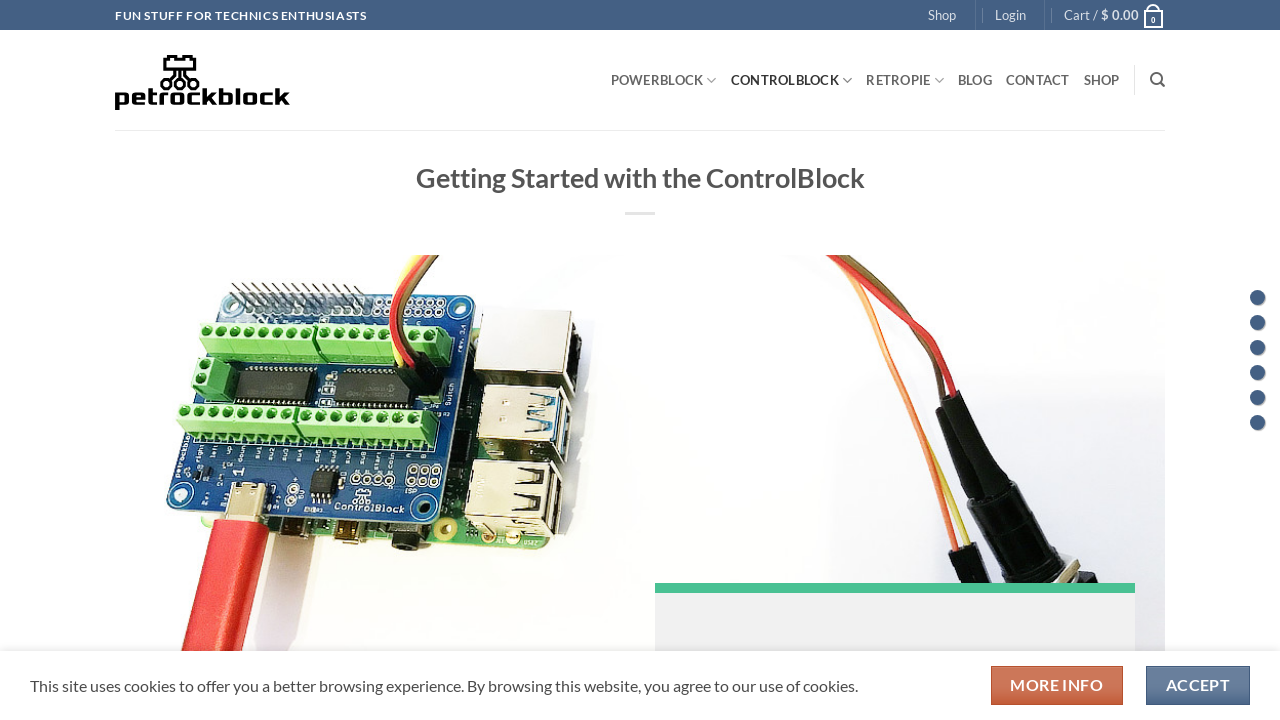

Waited for Petrockblock blog to load (domcontentloaded)
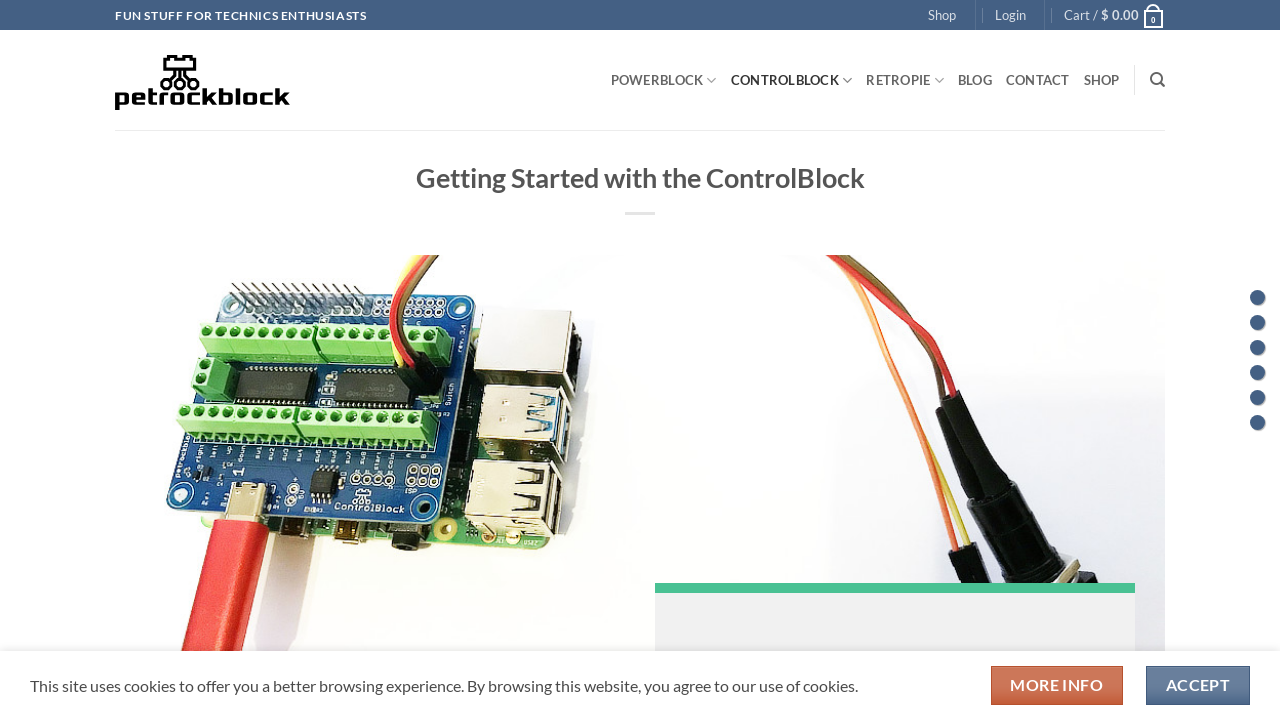

Navigated to SparkFun website (http://www.sparkfun.com/)
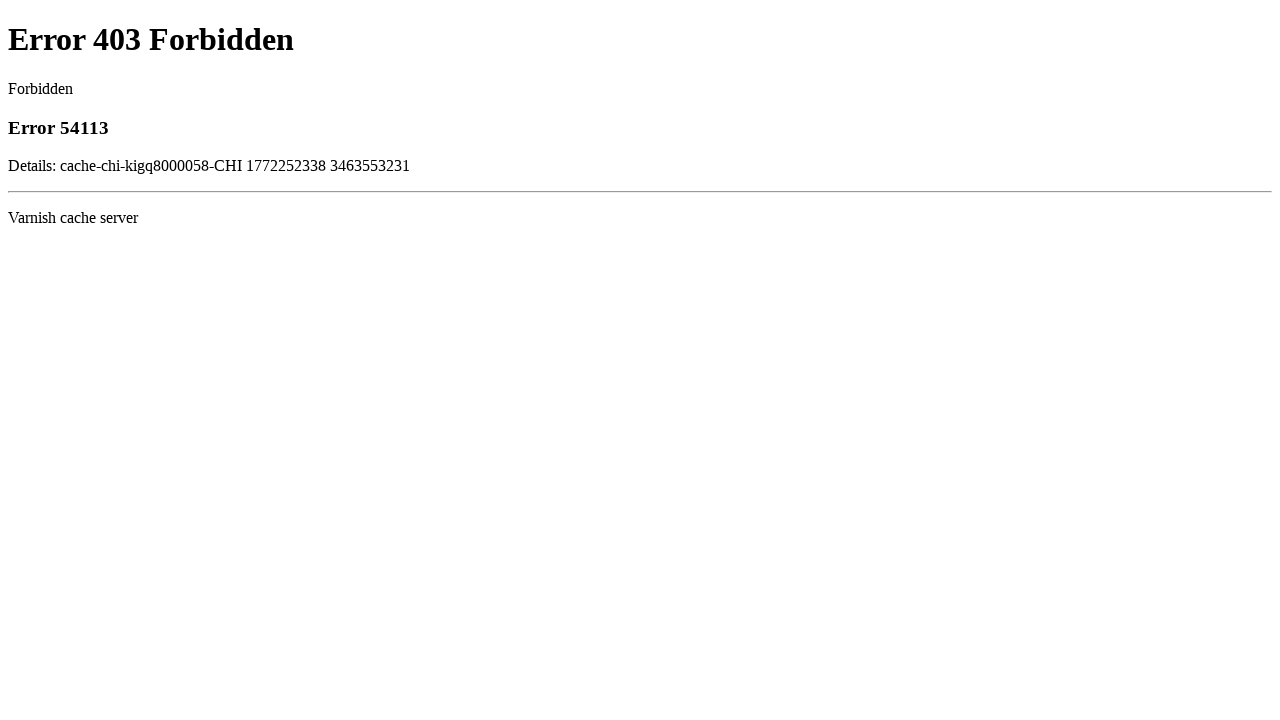

Waited for SparkFun website to load (domcontentloaded)
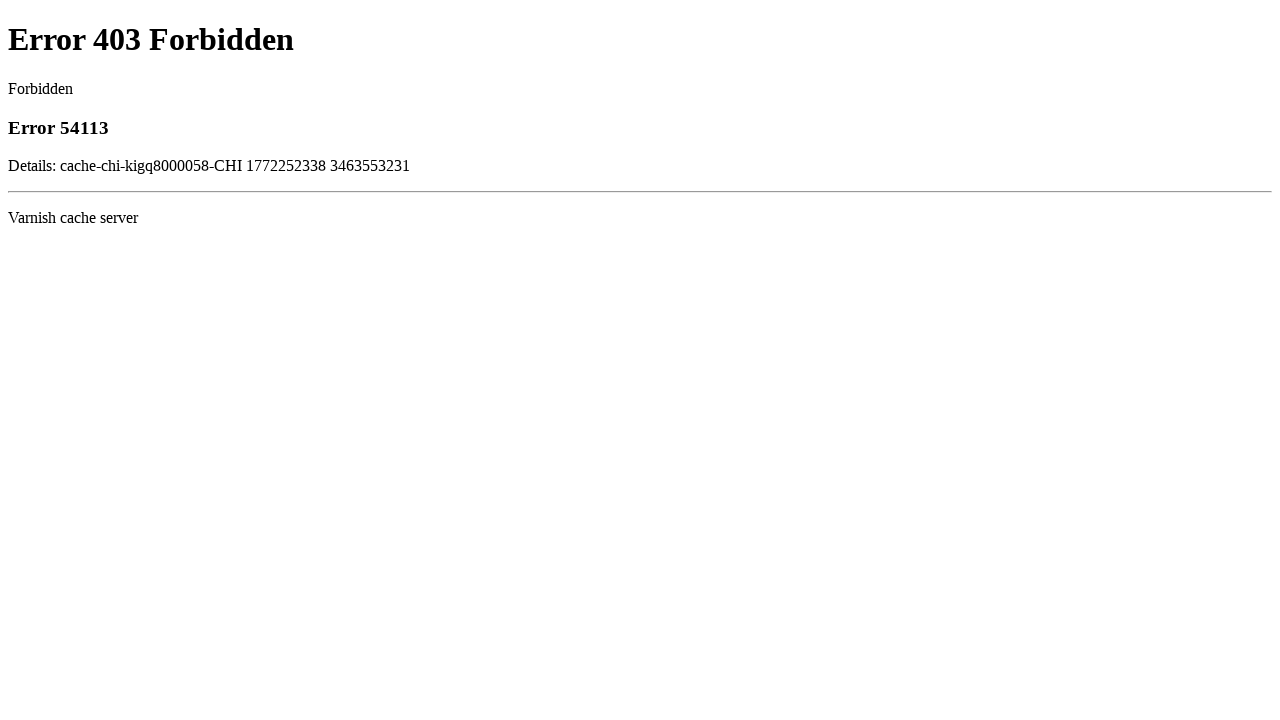

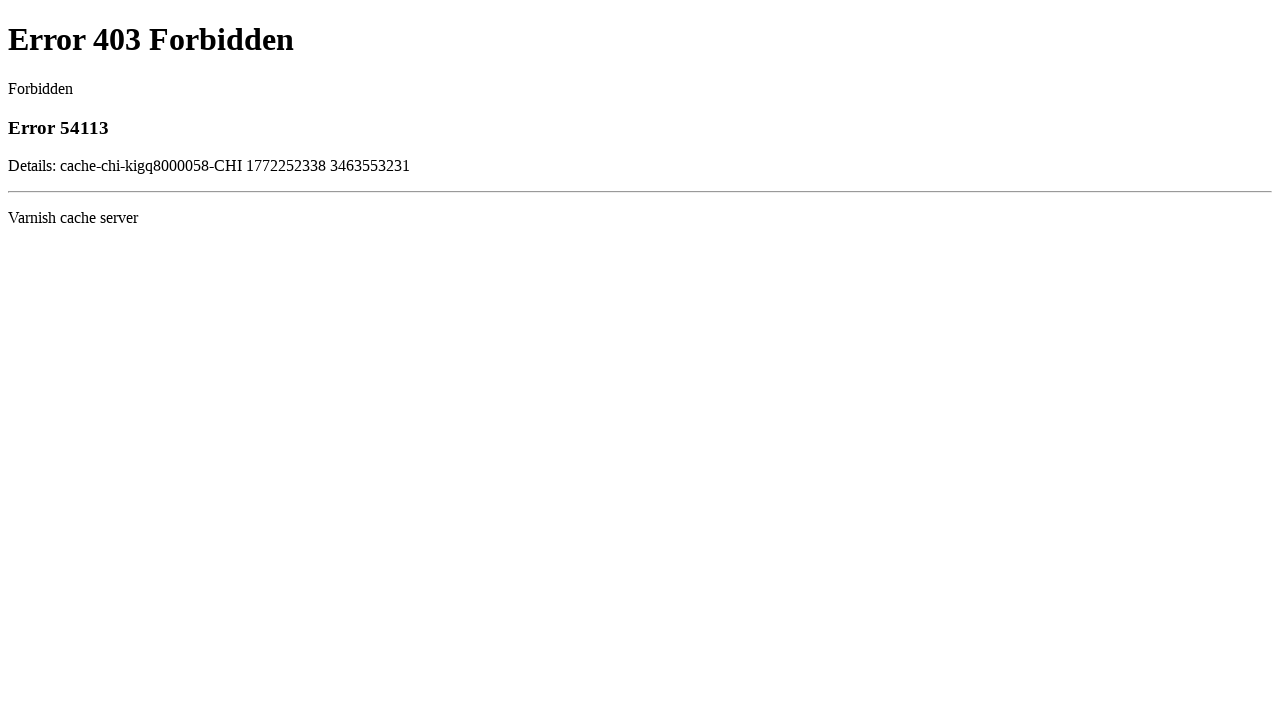